Tests a form submission on Formy project by filling out personal information including first name, last name, job title, education level, sex, years of experience, and date, then submitting the form.

Starting URL: https://formy-project.herokuapp.com/form

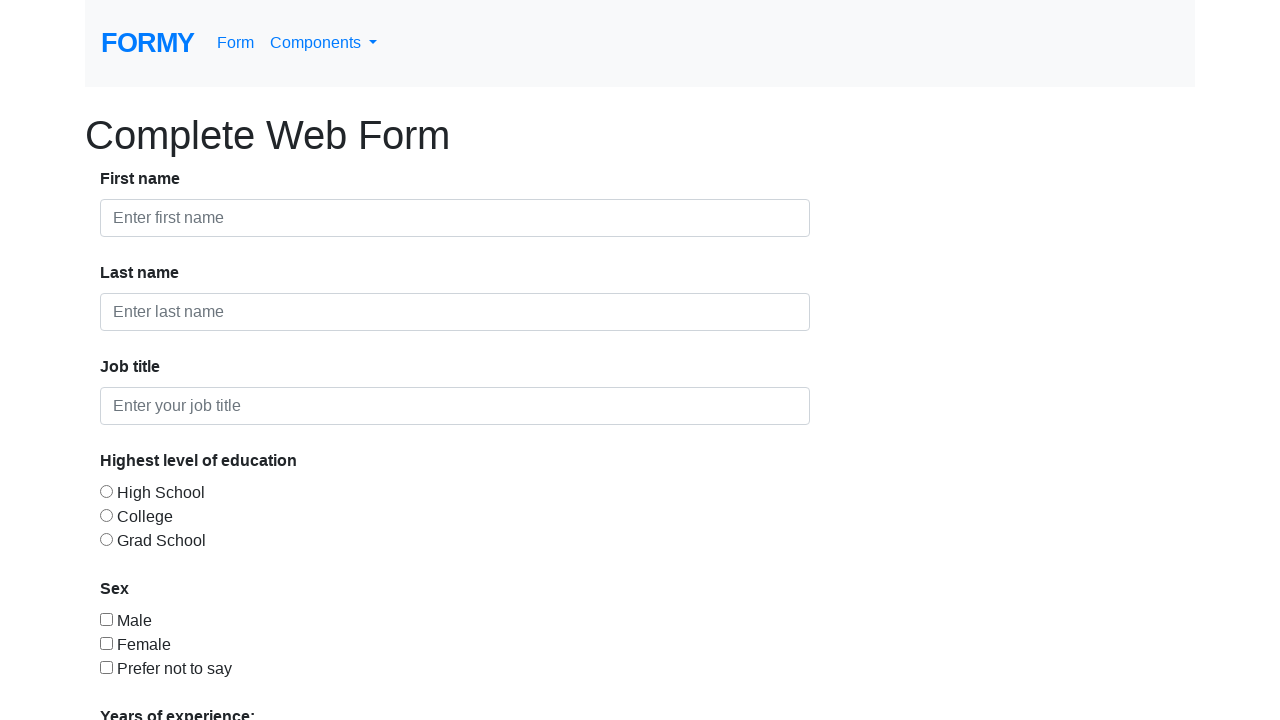

Filled first name field with 'Sutarno' on #first-name
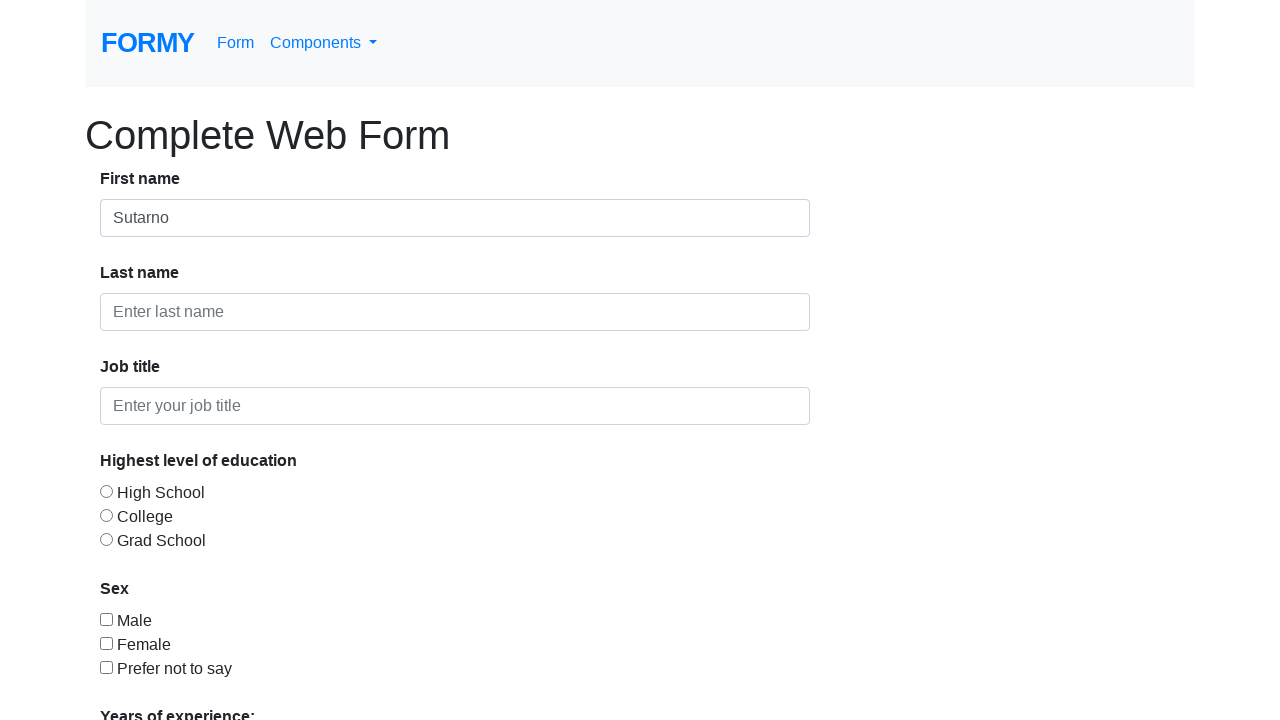

Filled last name field with 'Jukiman' on #last-name
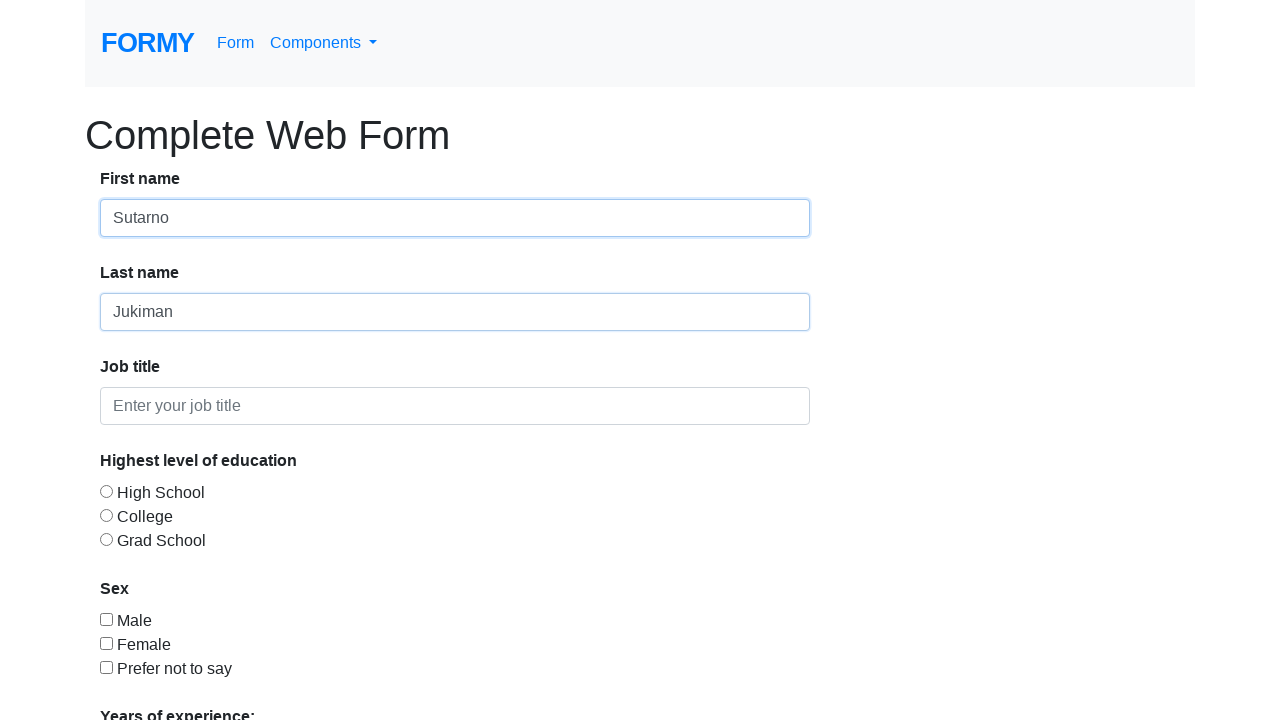

Filled job title field with 'Beternak platipus' on #job-title
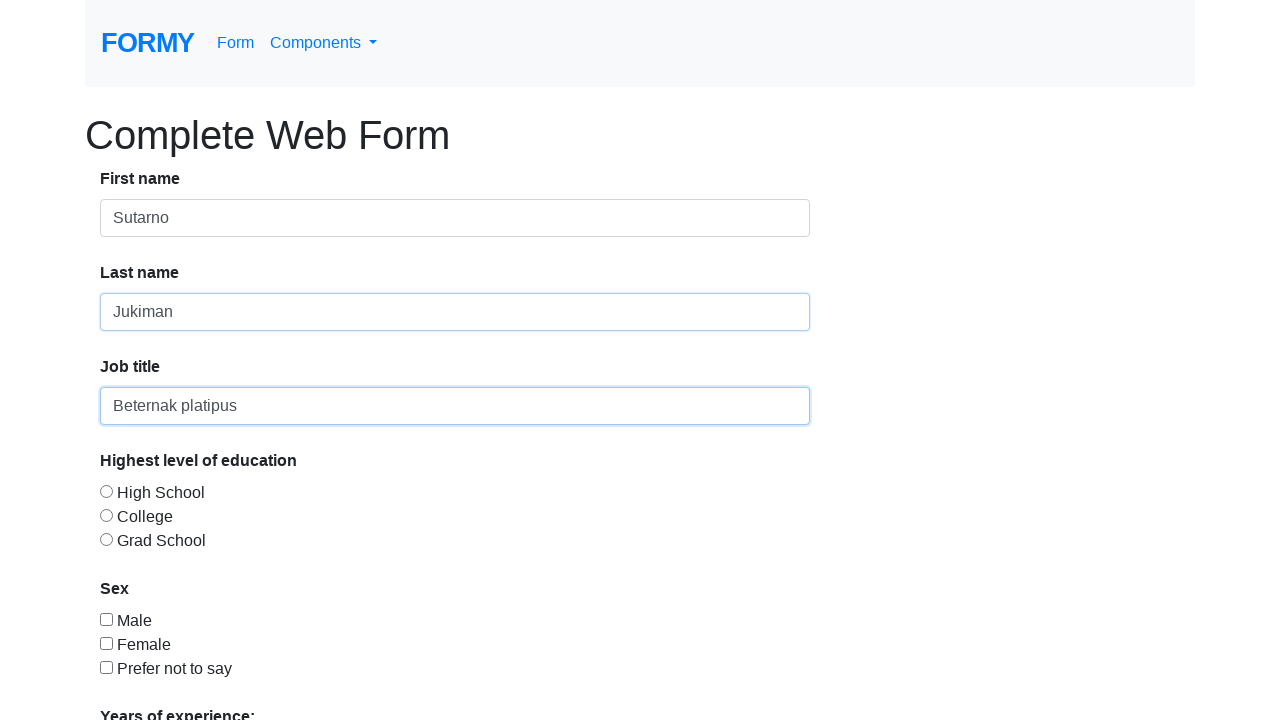

Selected education level radio button option 2 at (106, 515) on #radio-button-2
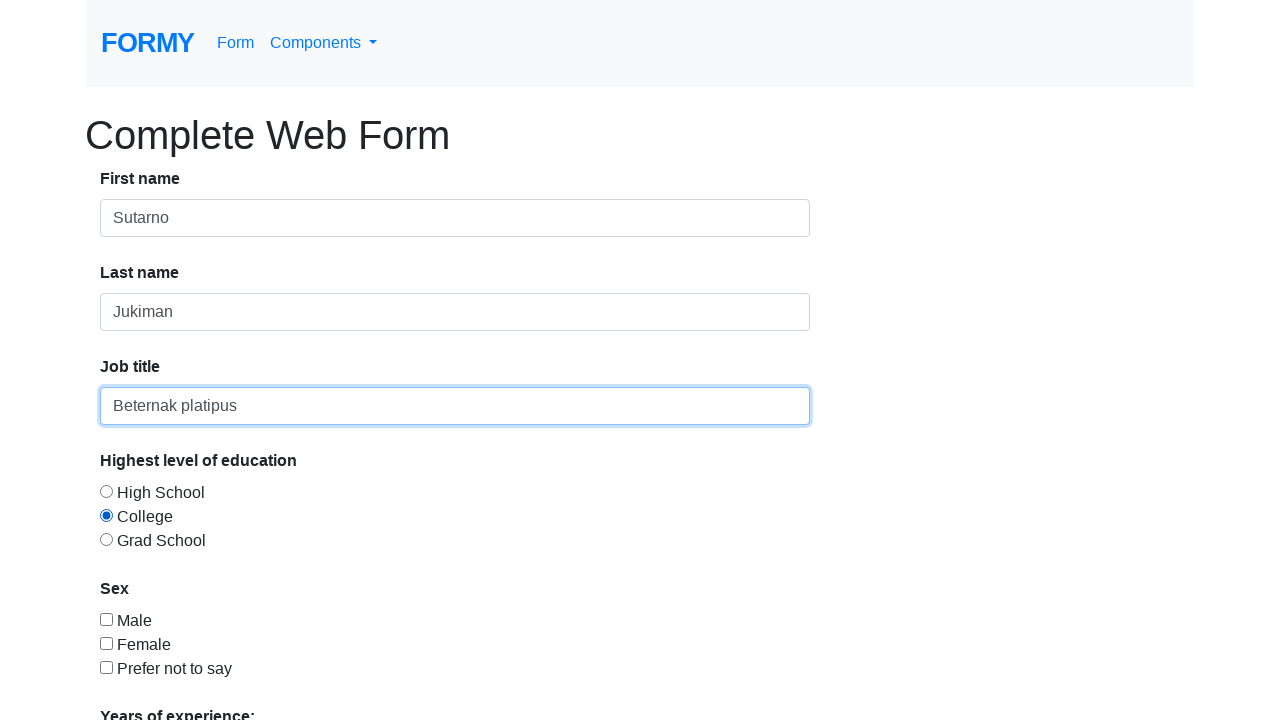

Selected sex checkbox option 1 at (106, 619) on #checkbox-1
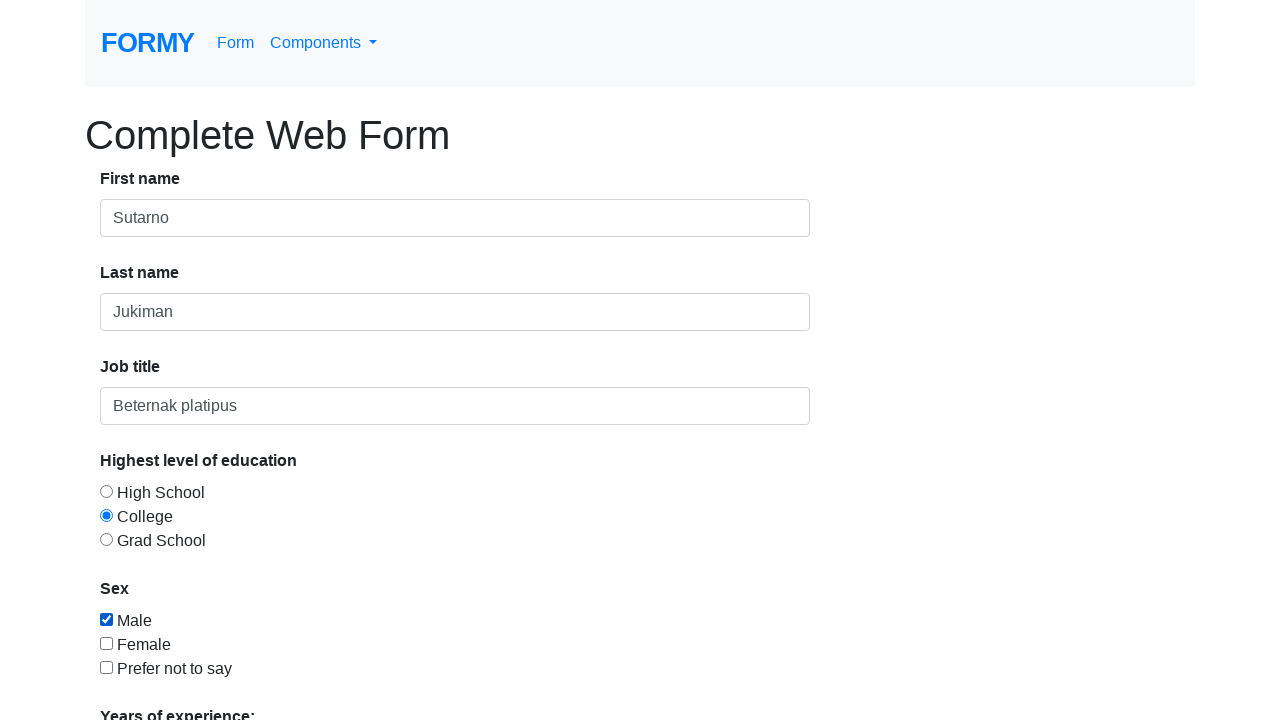

Selected '1' year of experience from dropdown on #select-menu
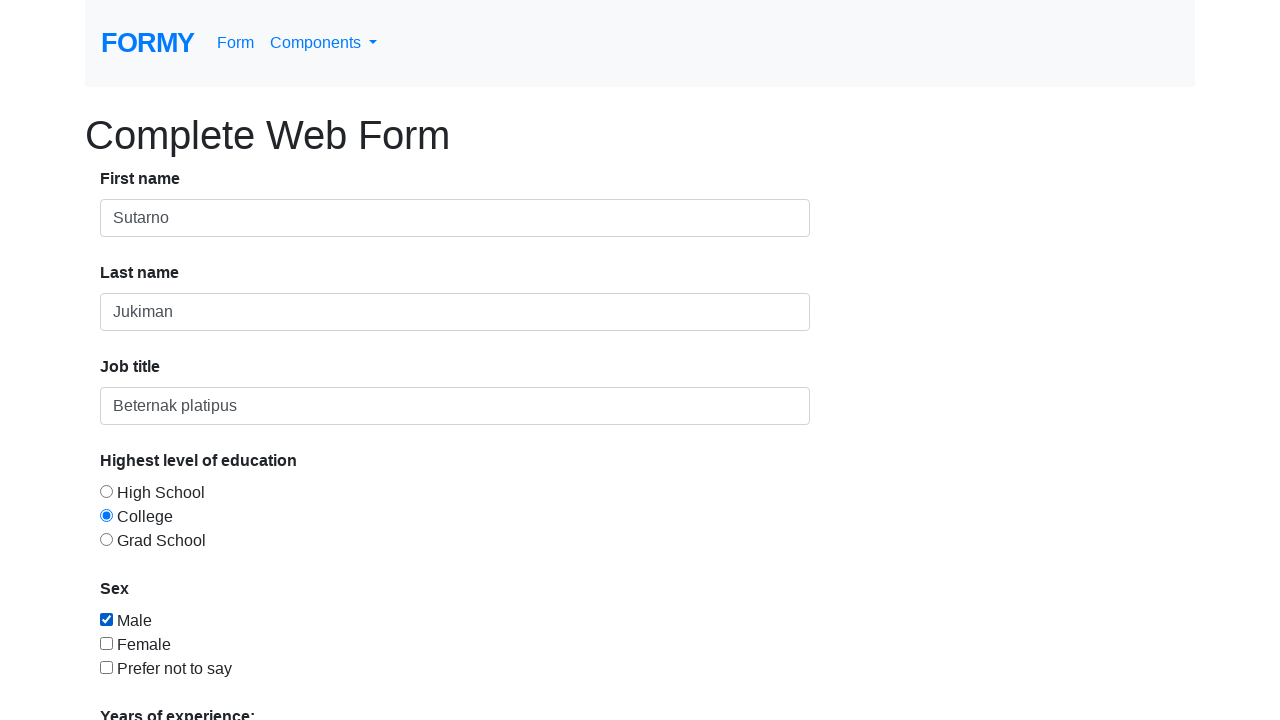

Filled date picker with '09/09/2020' on #datepicker
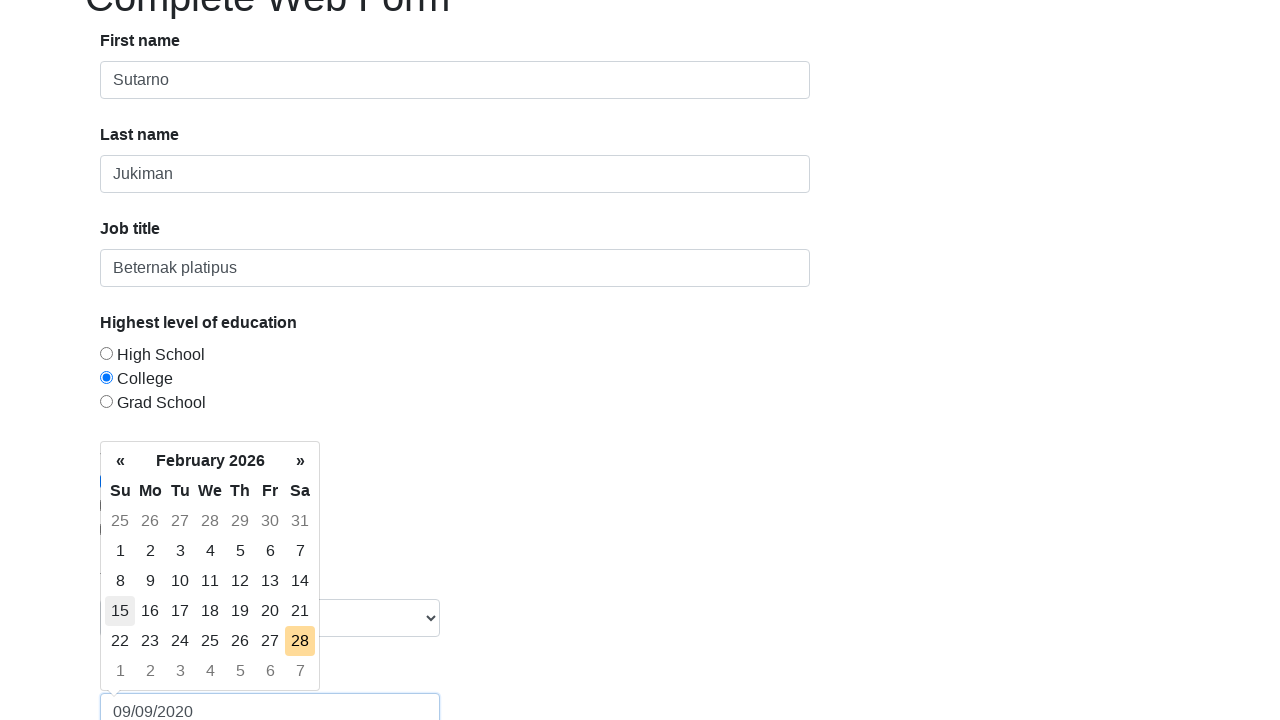

Pressed Enter to confirm date selection on #datepicker
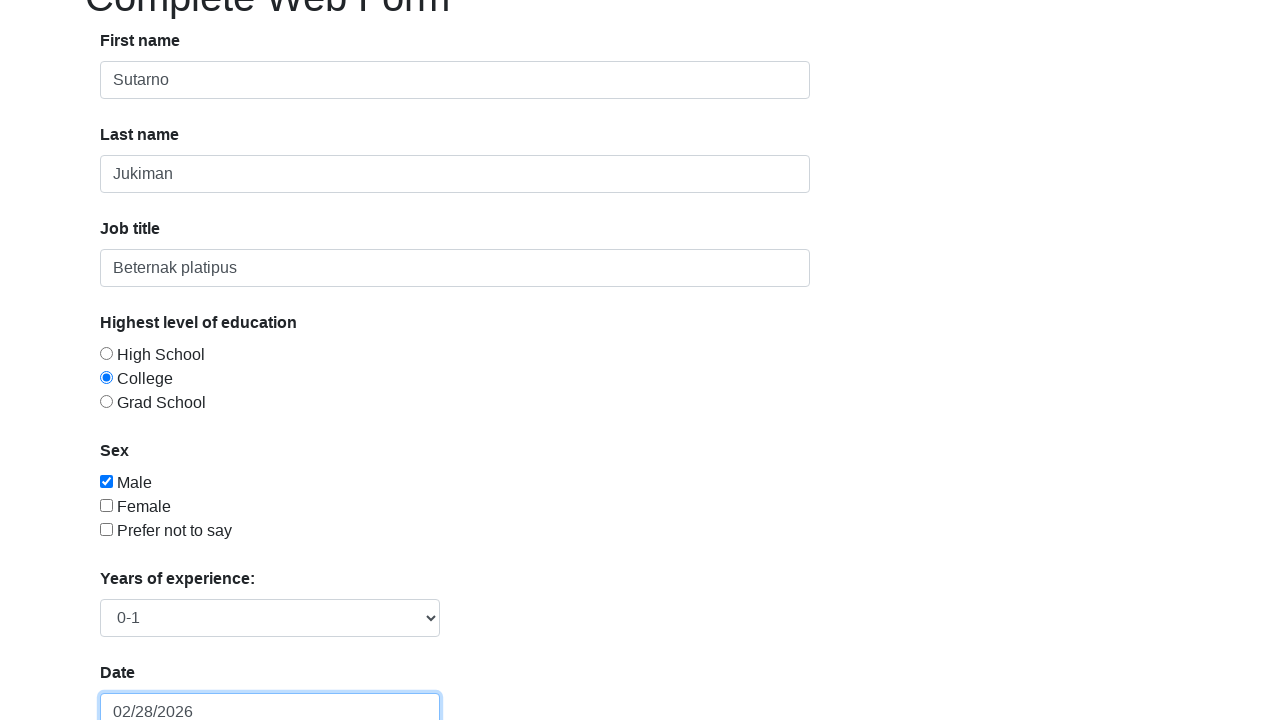

Clicked submit button to submit form at (148, 680) on a.btn.btn-lg.btn-primary
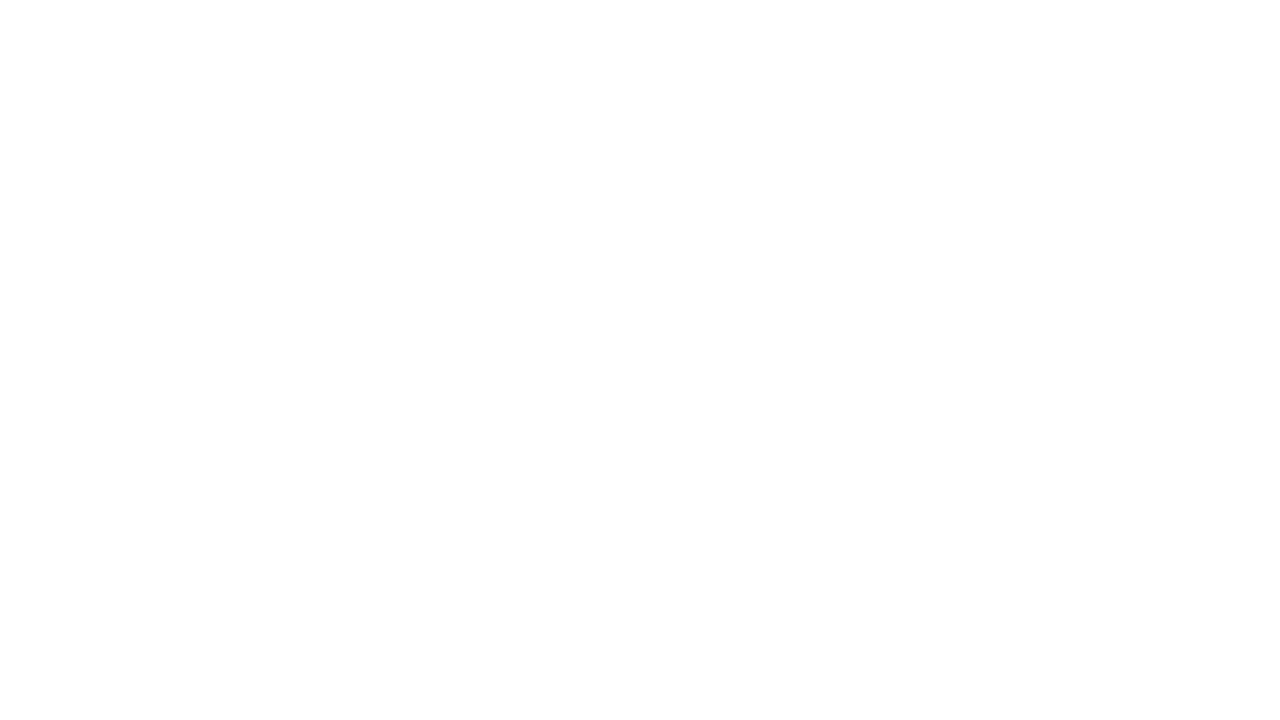

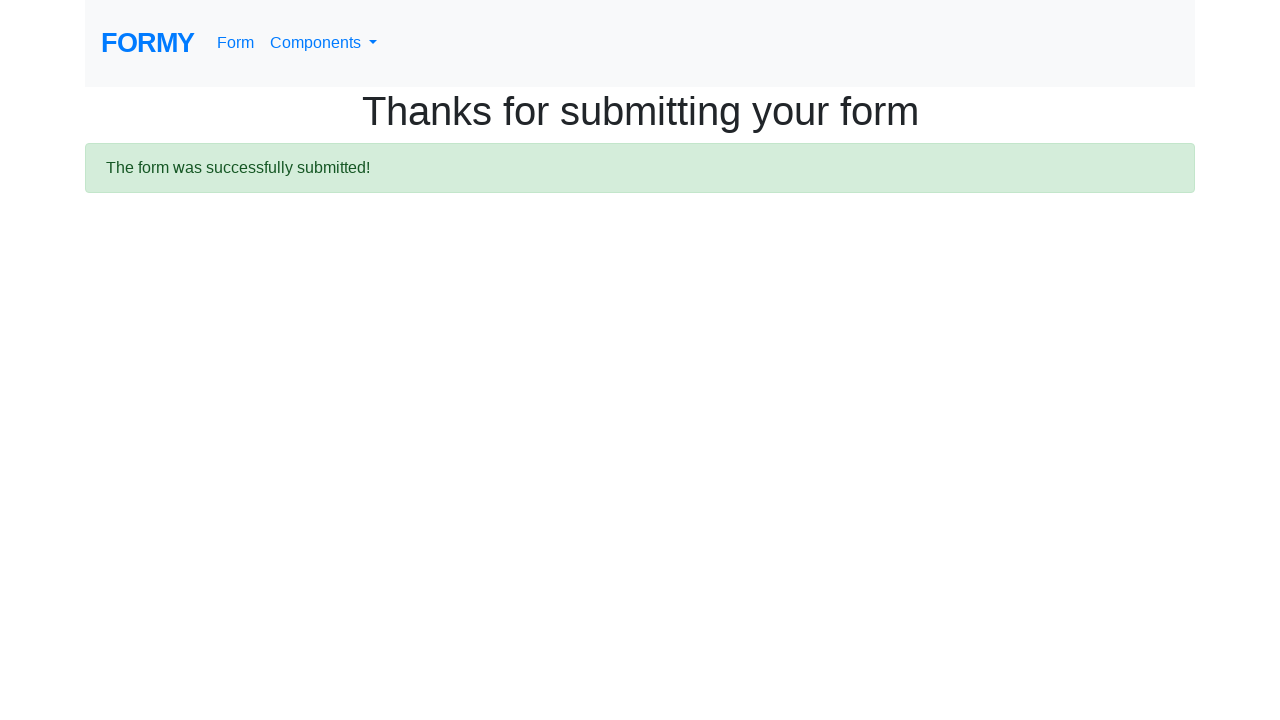